Navigates to Html Elements page and verifies the main heading text content is present.

Starting URL: https://www.techglobal-training.com/frontend

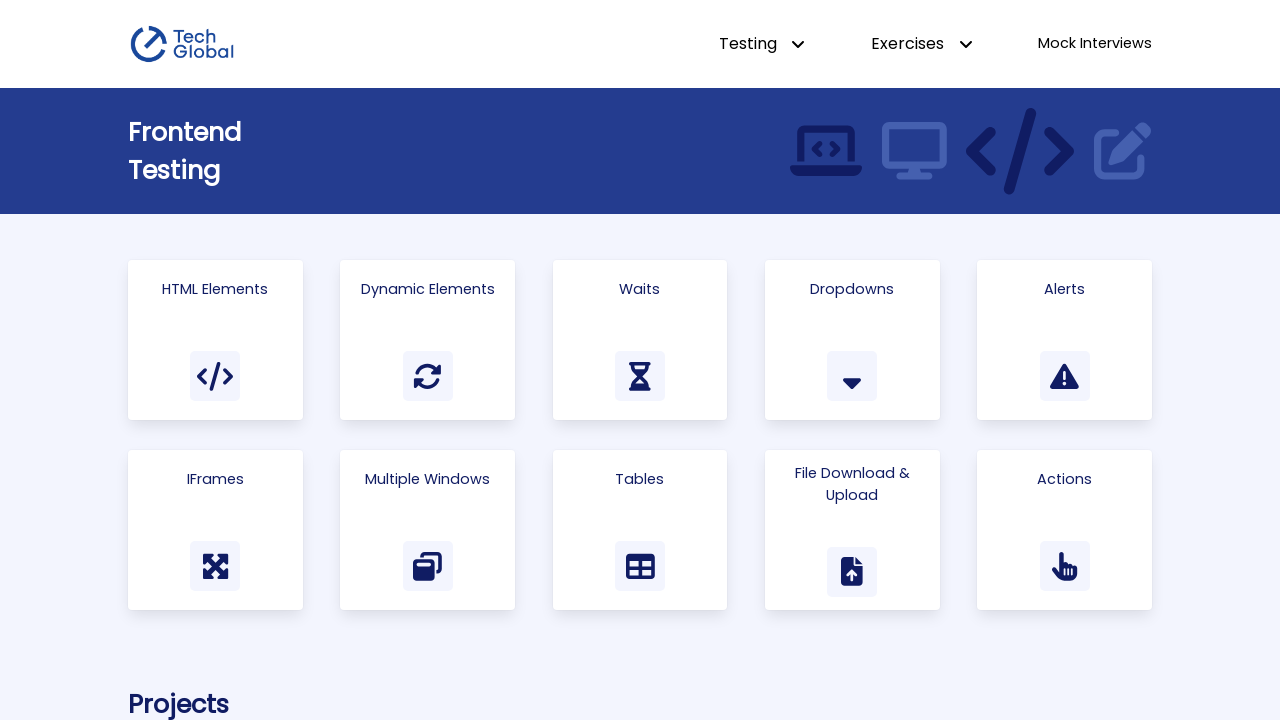

Clicked on 'Html Elements' link at (215, 340) on a:has-text('Html Elements')
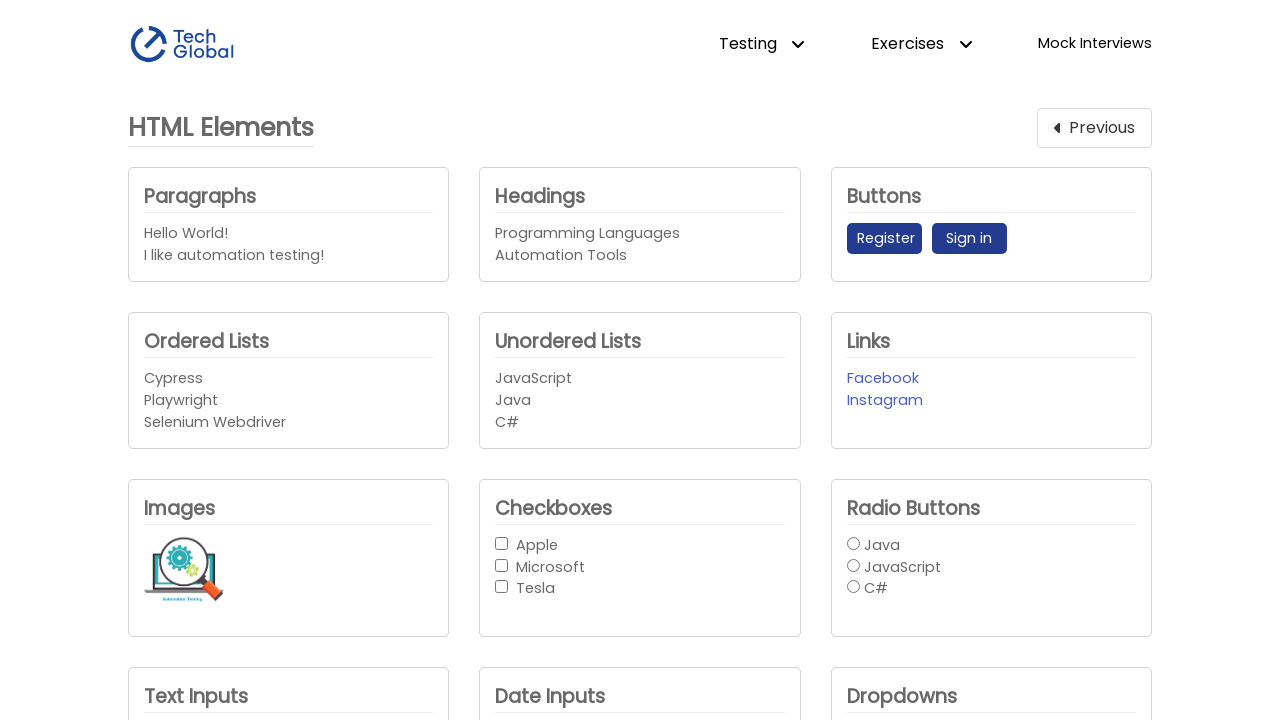

Main heading element loaded and is visible
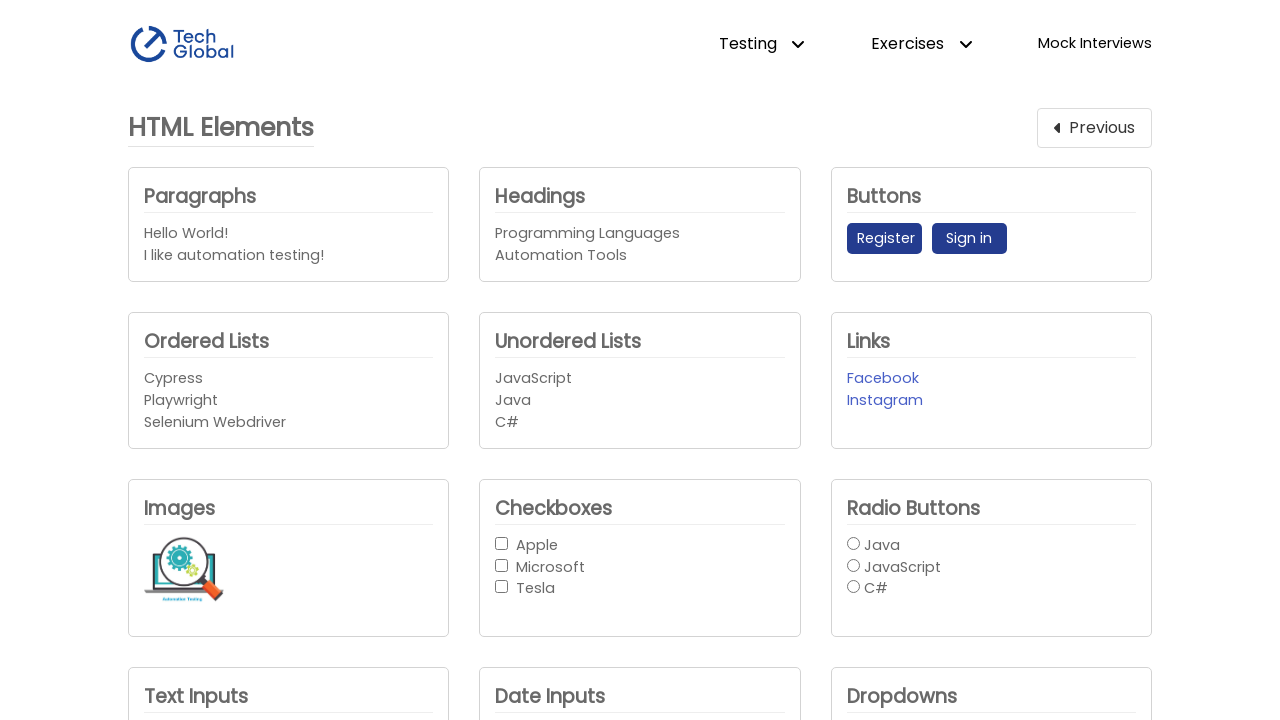

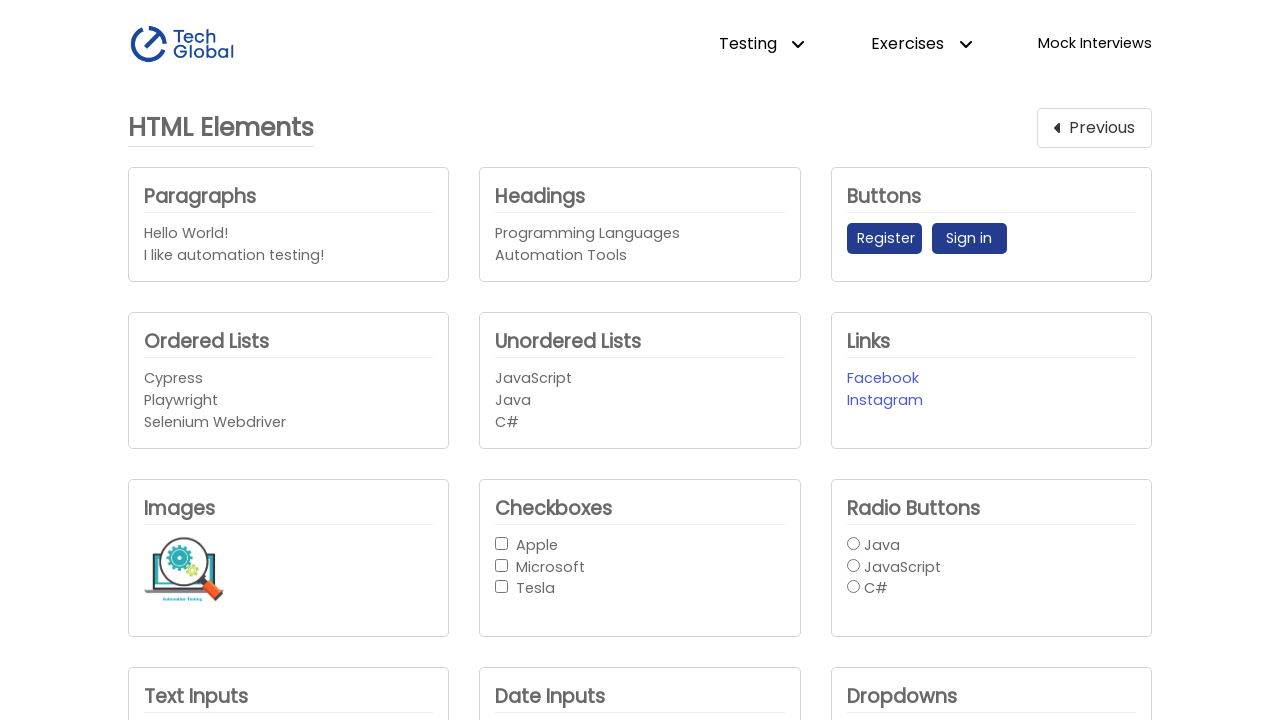